Tests handling of a prompt popup by clicking the Prompt Popup button and accepting with a name input

Starting URL: https://practice-automation.com/popups/

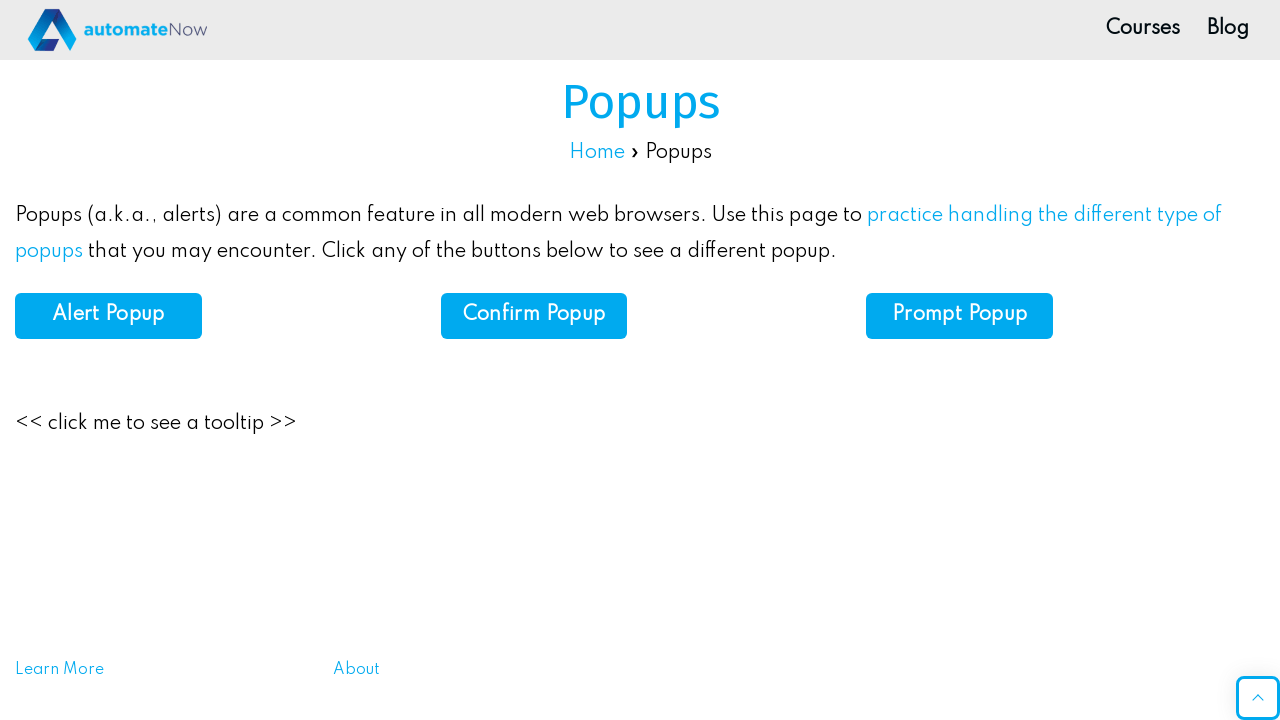

Set up dialog event handler for prompt popup
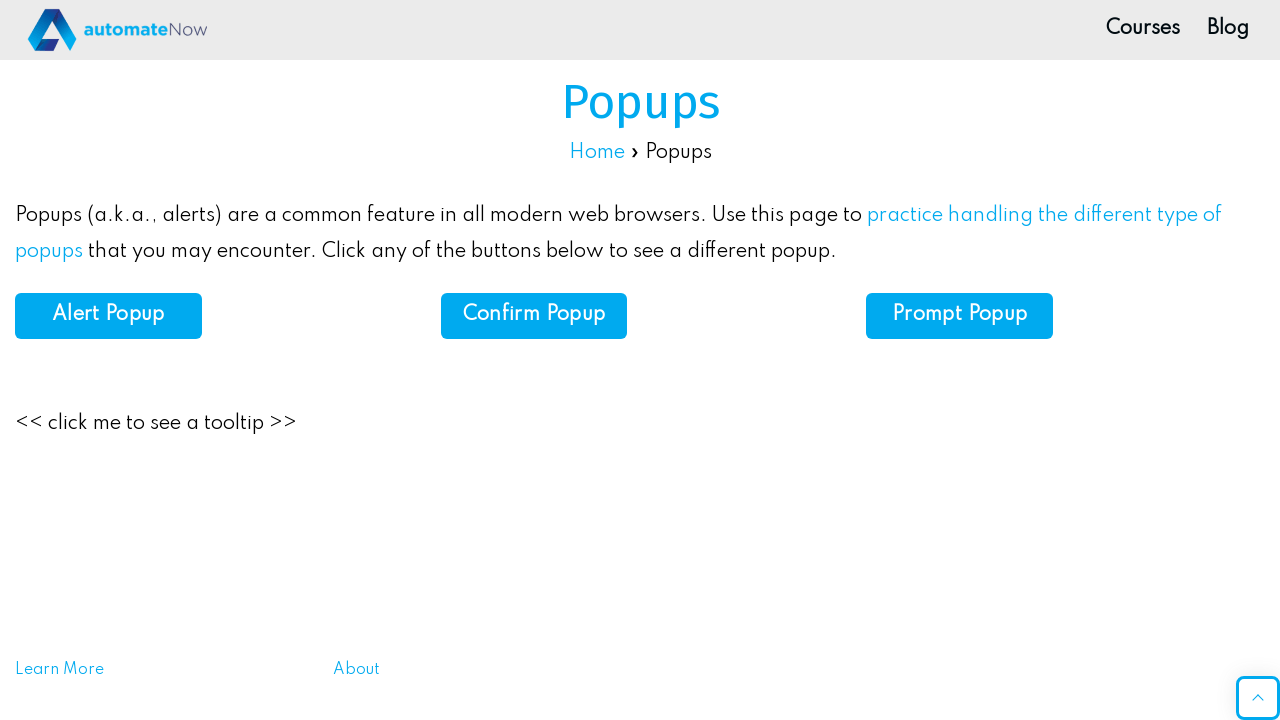

Clicked the Prompt Popup button at (960, 316) on internal:role=button[name="Prompt Popup"i]
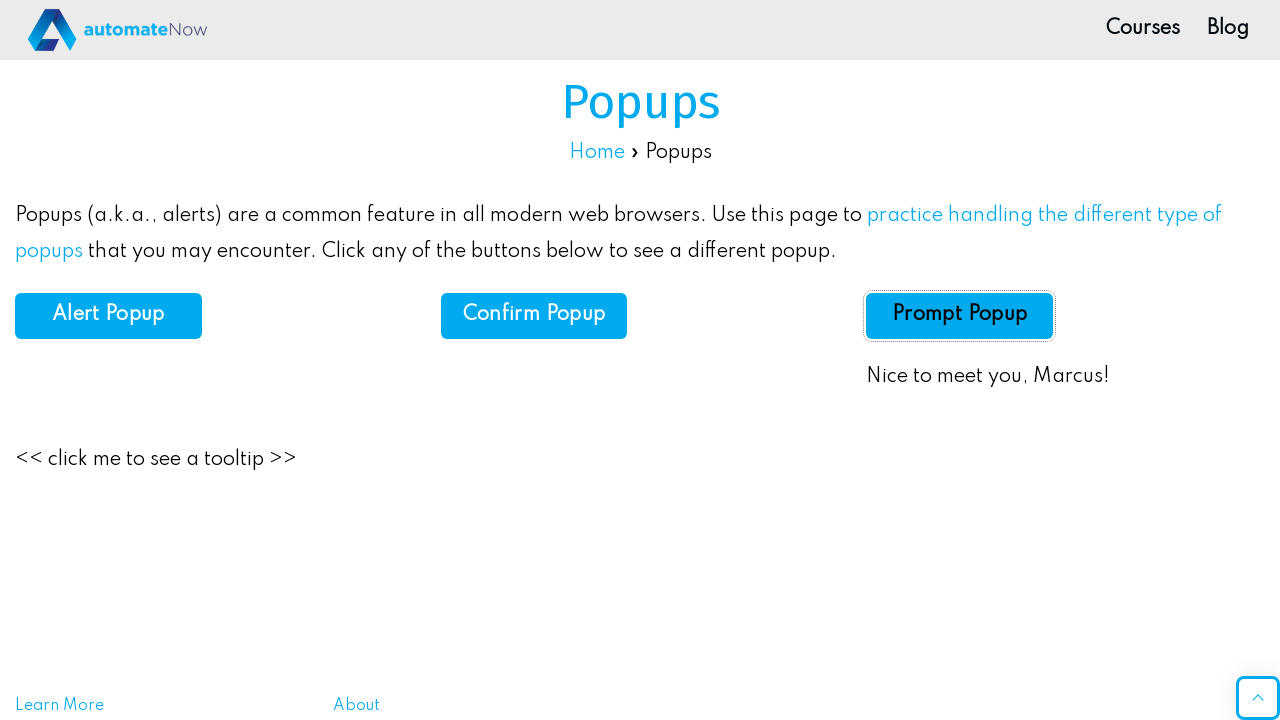

Waited 500ms for dialog to be handled
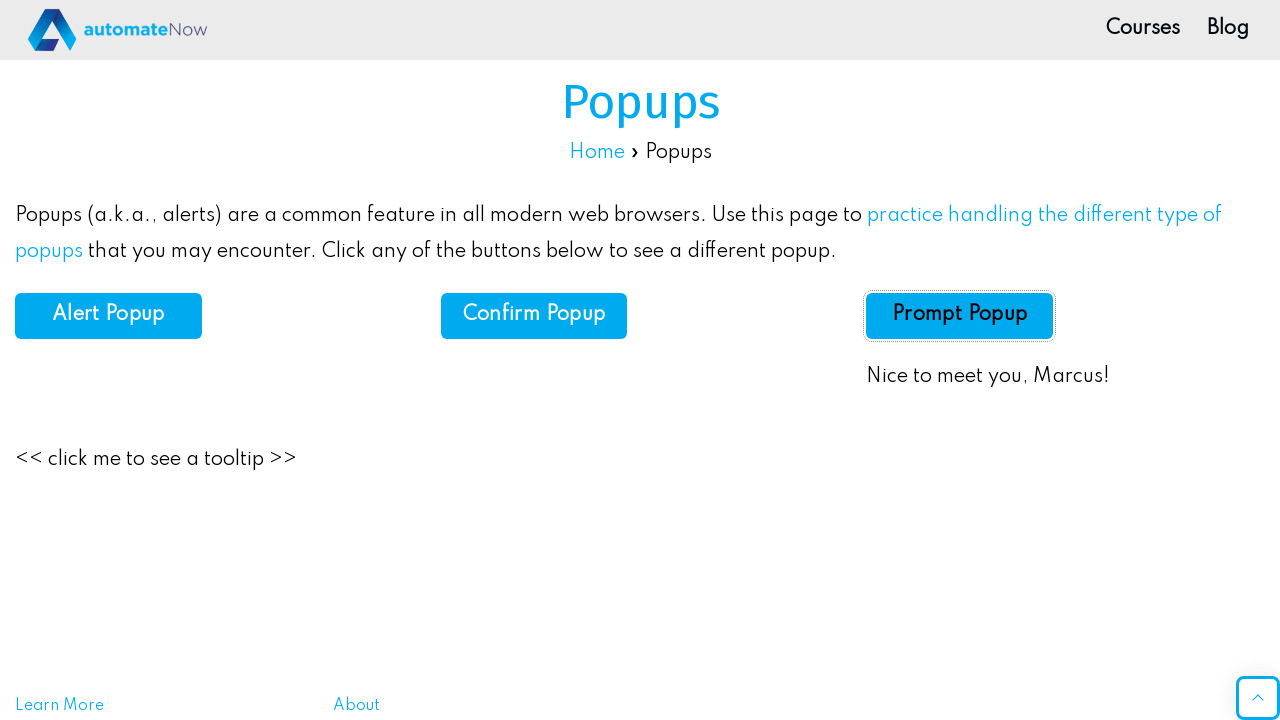

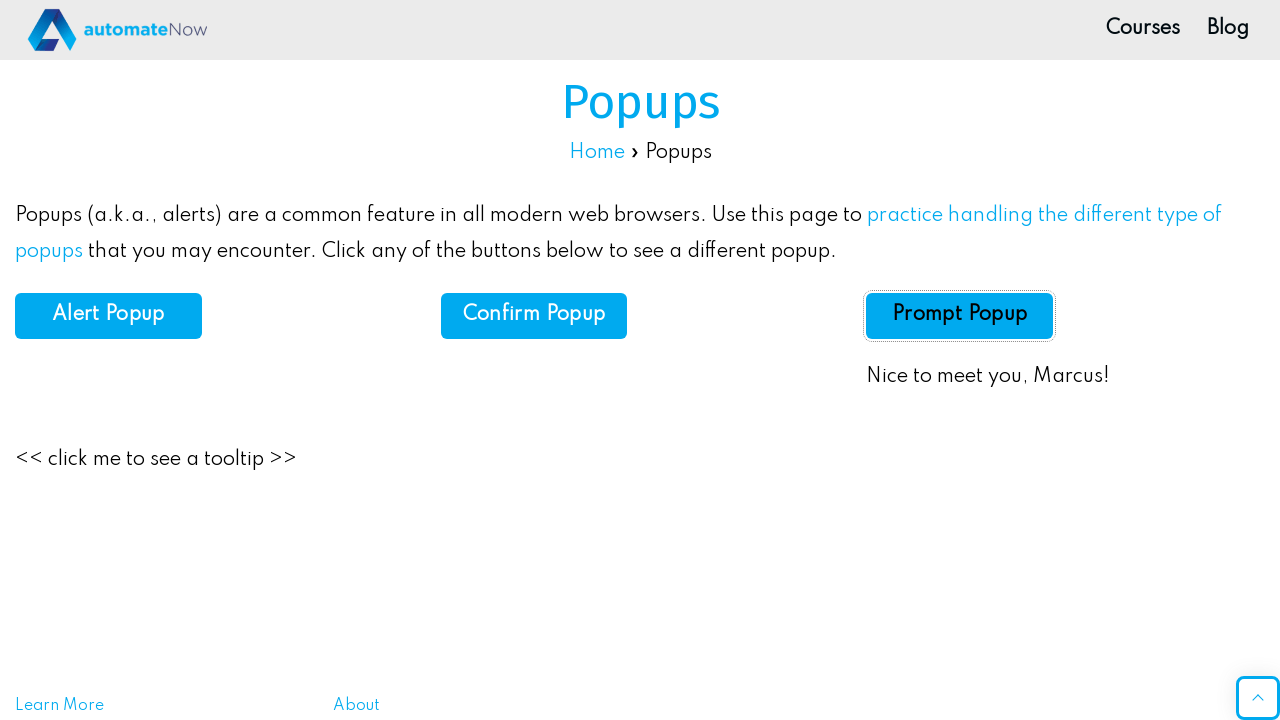